Tests opting out of A/B tests by adding a cookie before visiting the A/B test page, then navigating and verifying the opt-out heading

Starting URL: http://the-internet.herokuapp.com

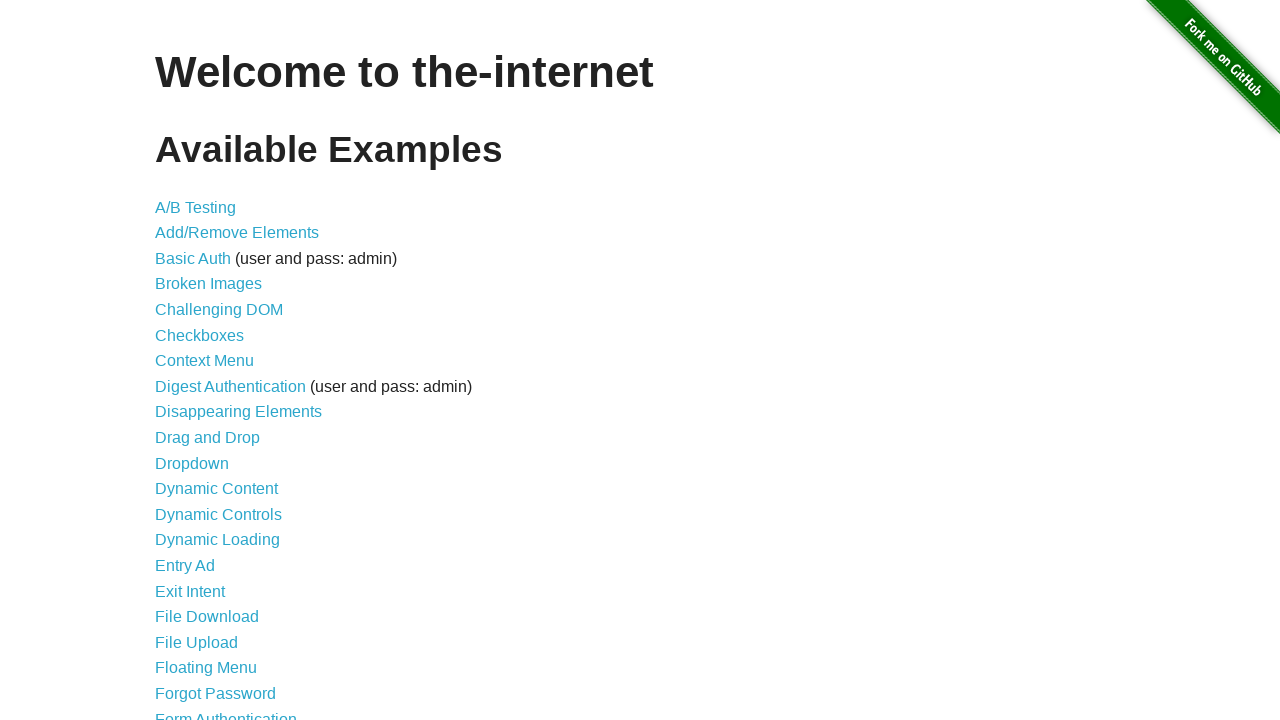

Added optimizelyOptOut cookie to opt out of A/B tests
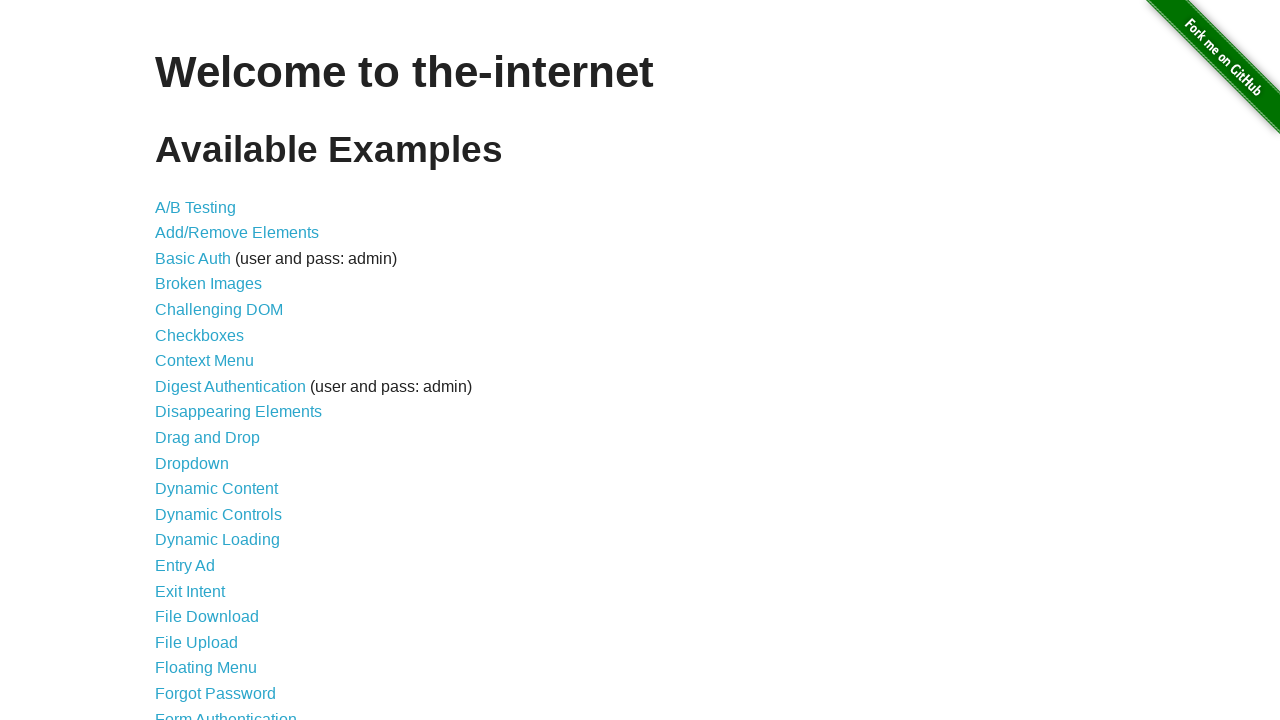

Navigated to A/B test page
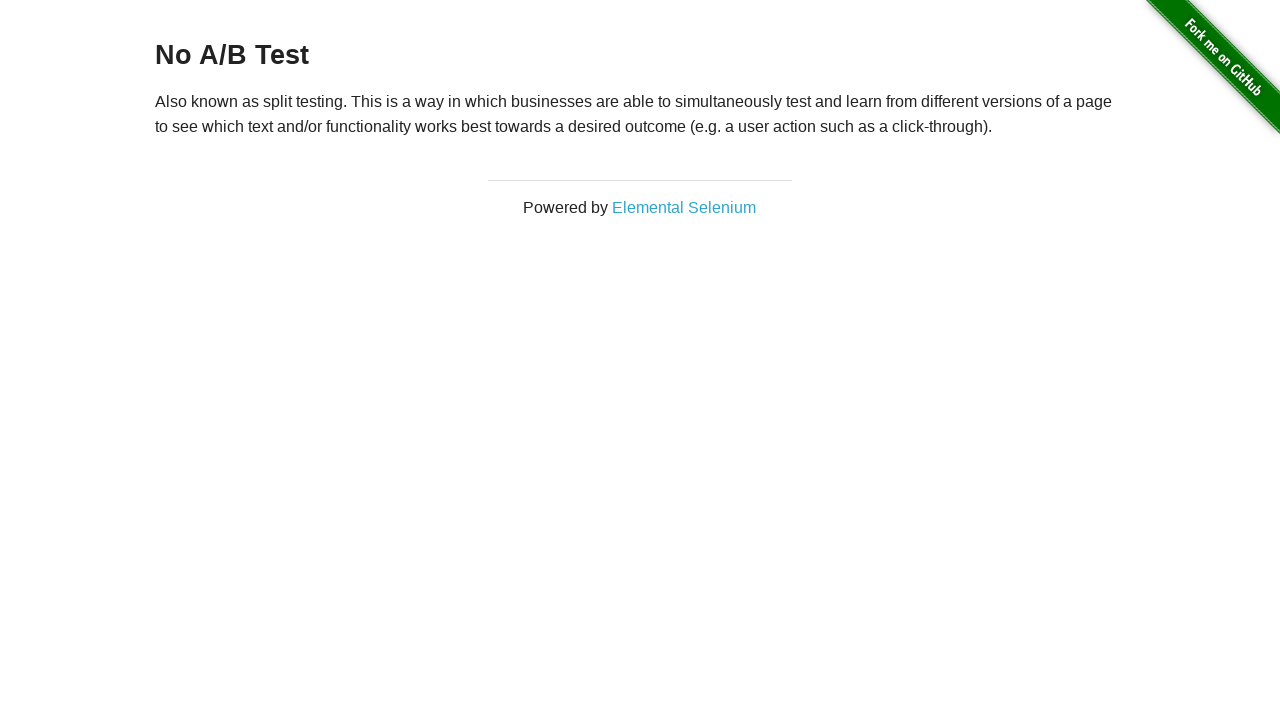

Located h3 heading element
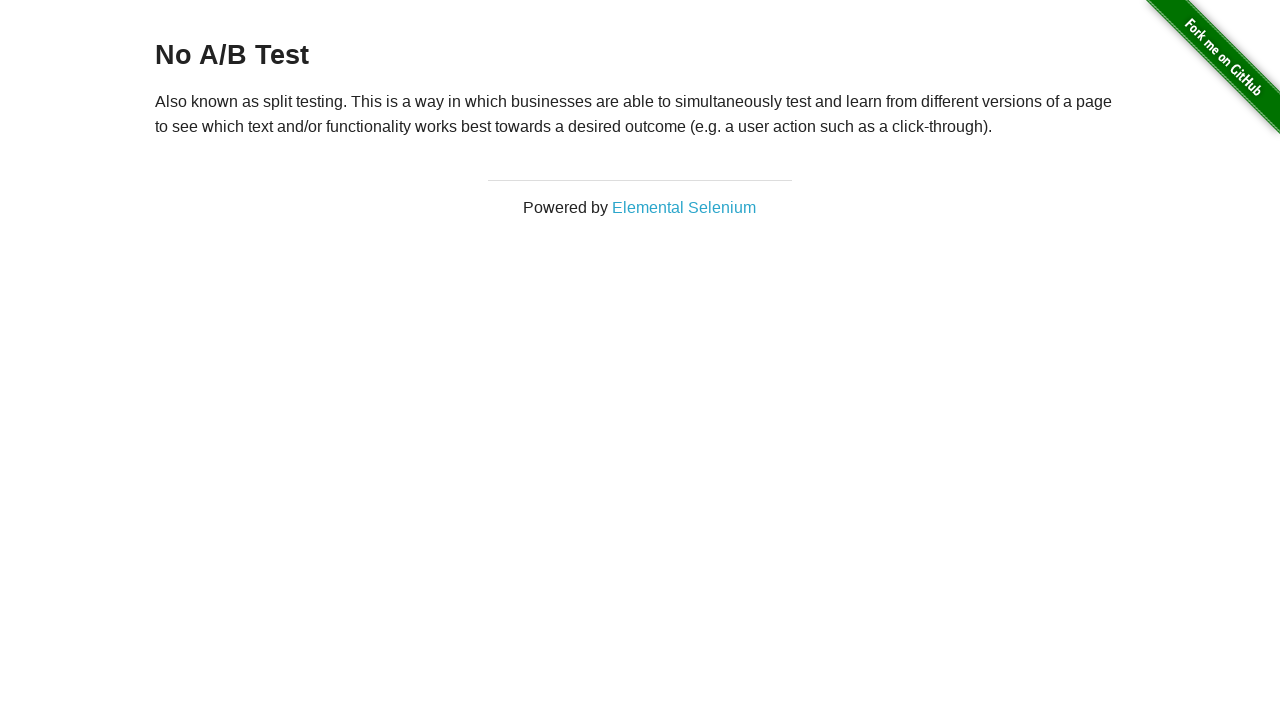

Waited for h3 heading to be visible
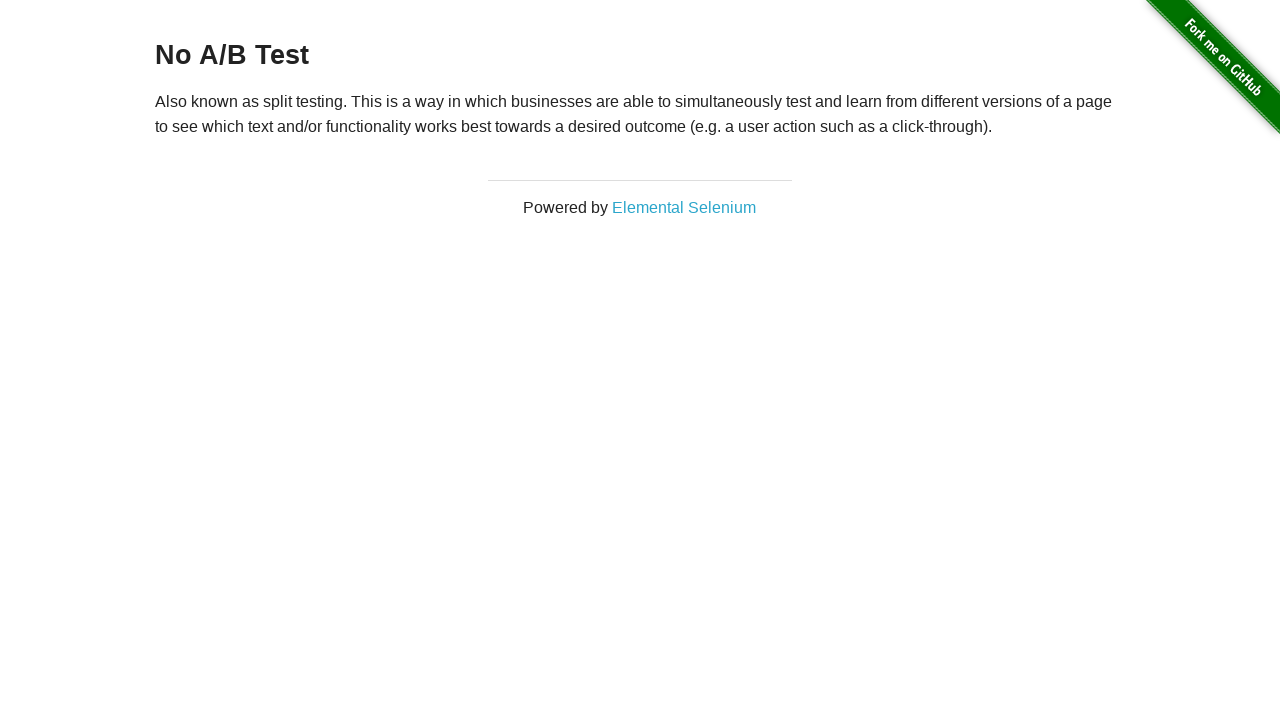

Verified heading displays 'No A/B Test' confirming opt-out was successful
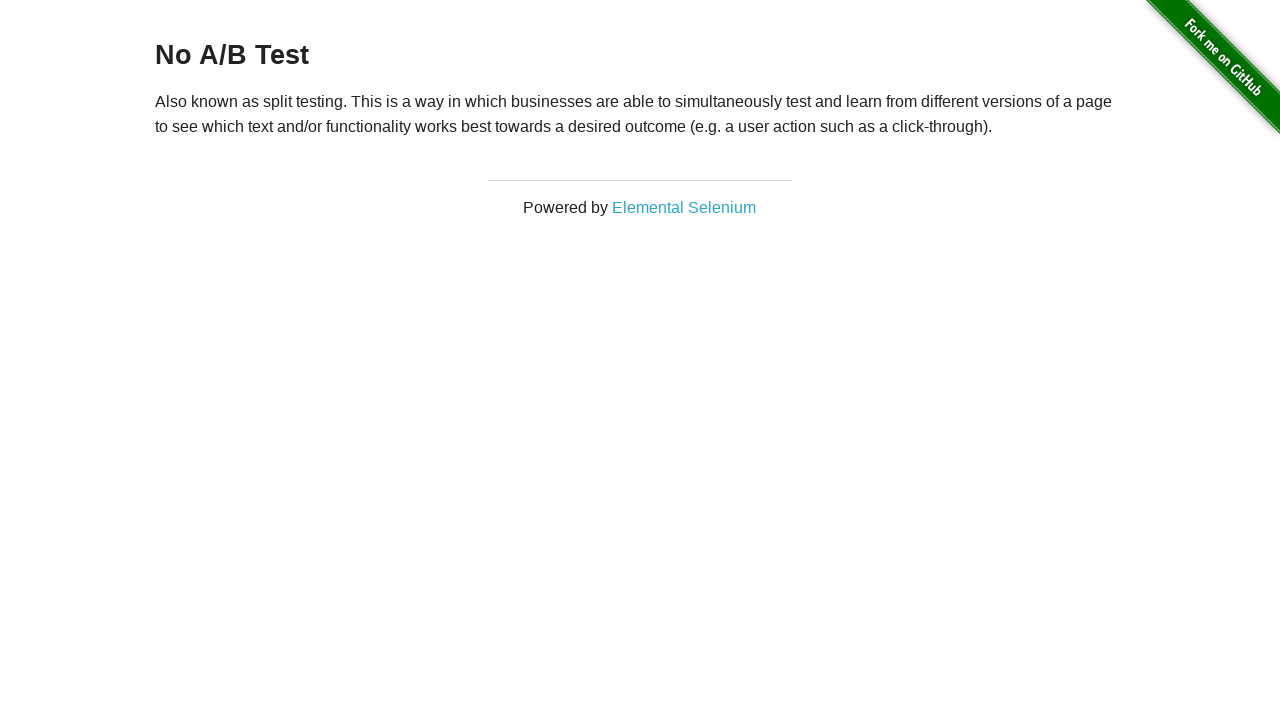

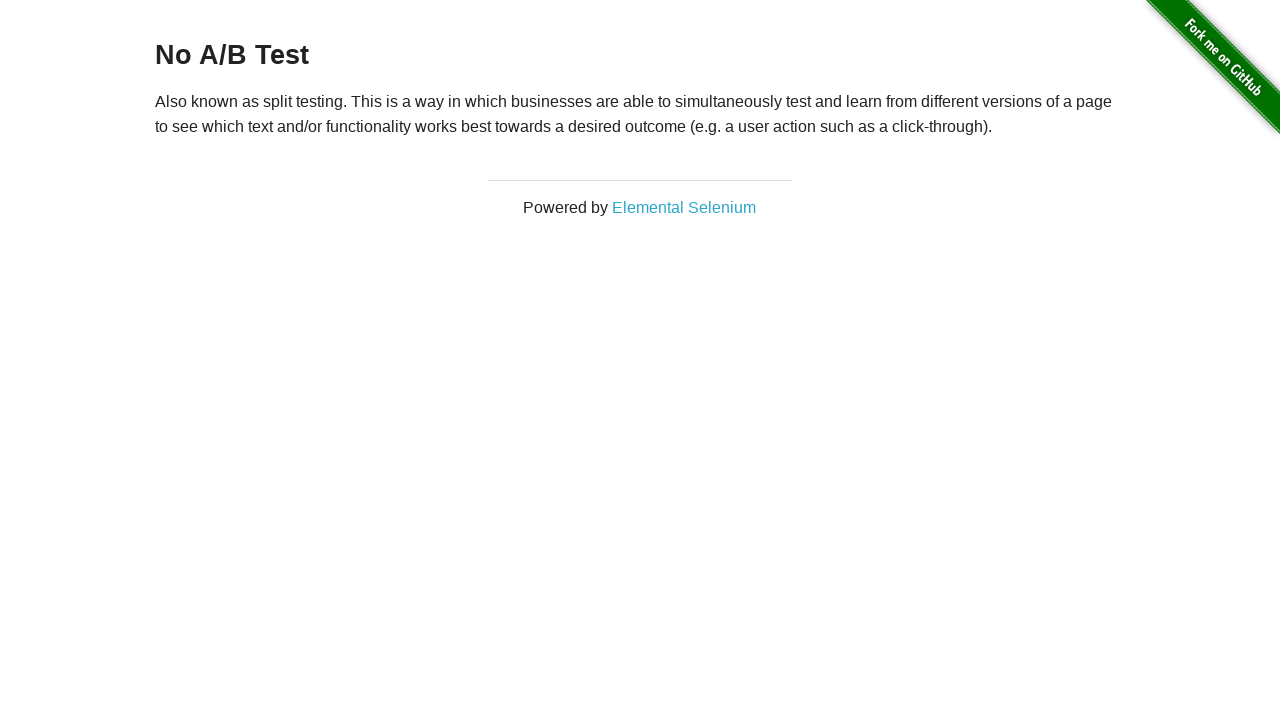